Tests iframe content switching and highlighting by navigating between iframe levels and verifying element visibility

Starting URL: https://seleniumbase.io/w3schools/iframes.html

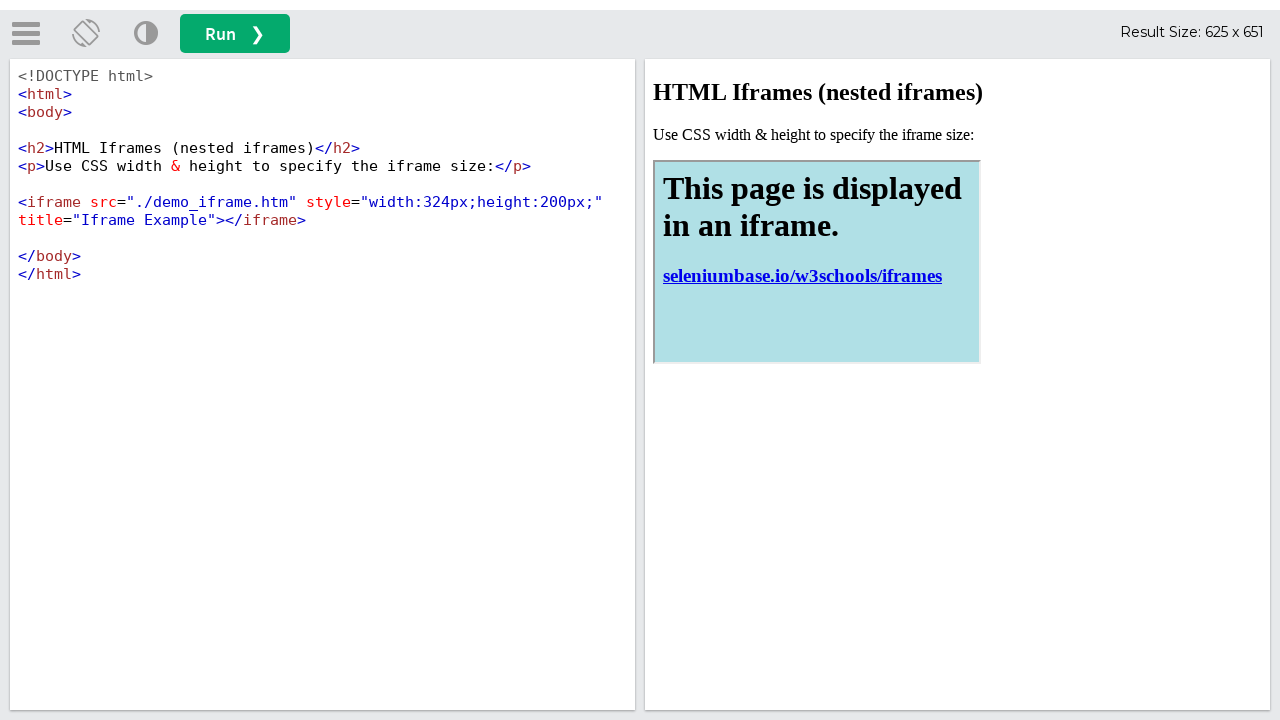

Accessed first iframe with ID 'iframeResult'
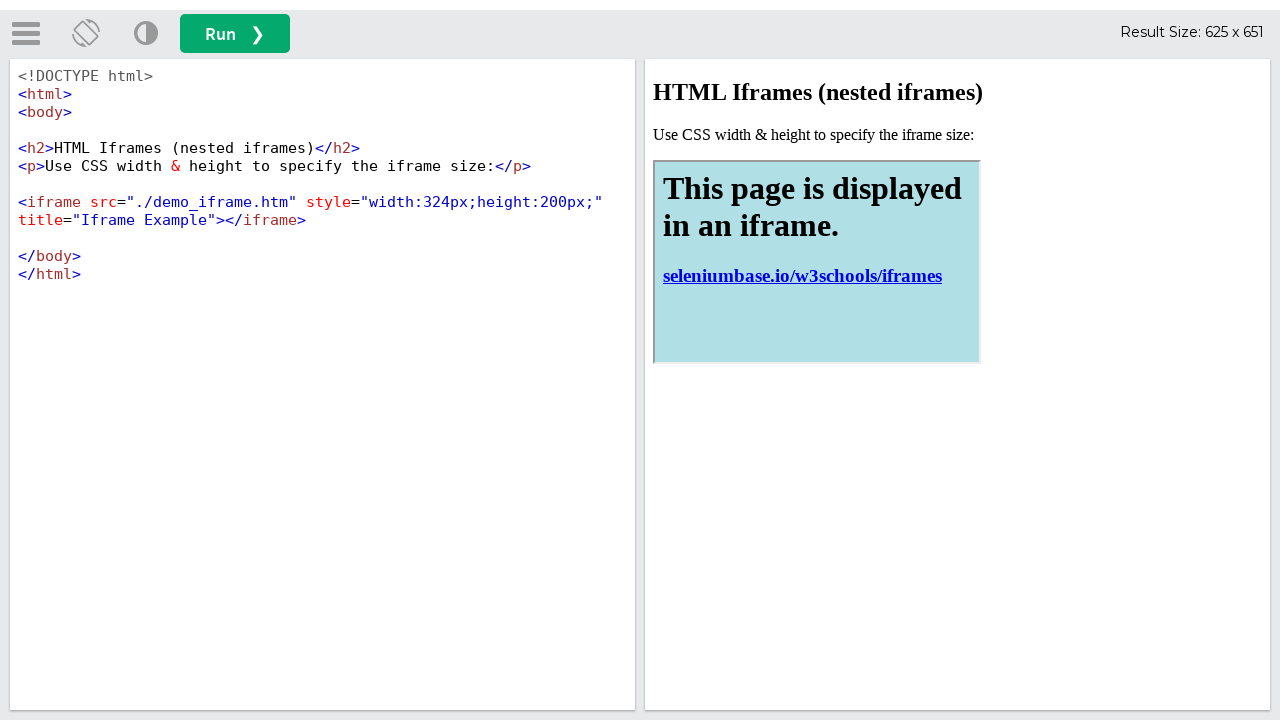

Verified nested iframe element is visible inside first iframe
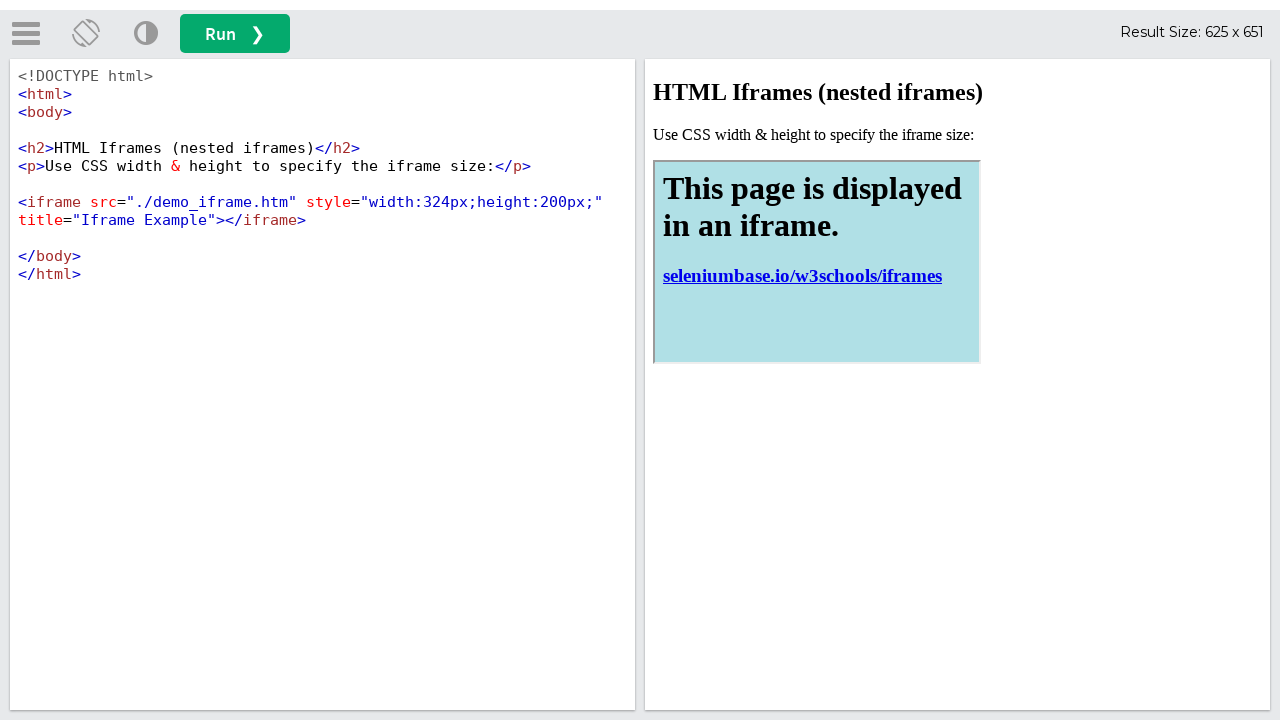

Accessed nested iframe within the first iframe
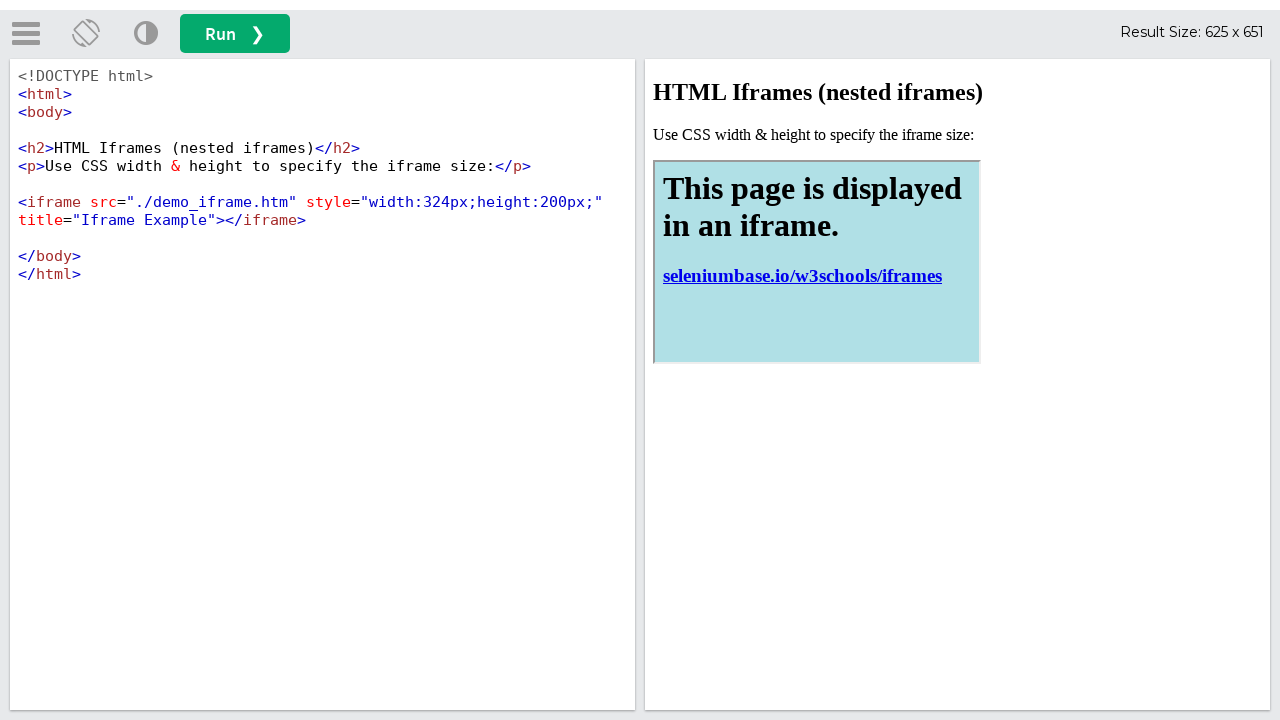

Verified body element exists in nested iframe
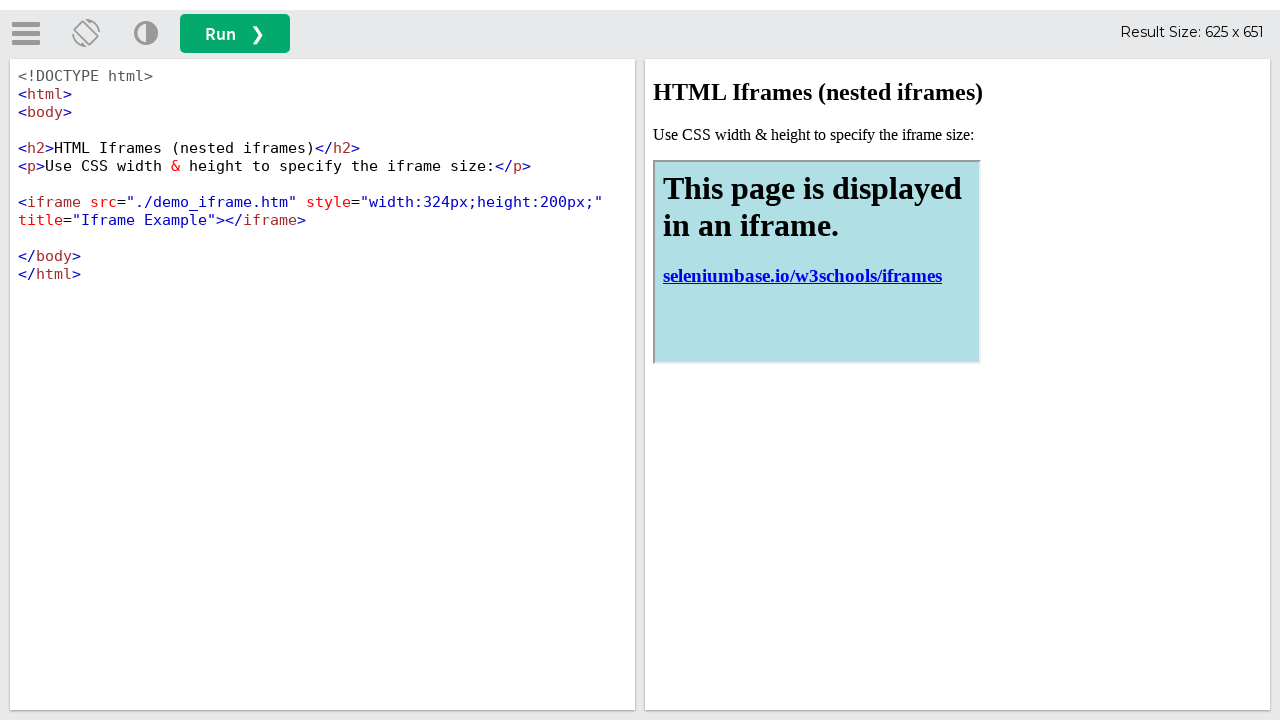

Clicked run button on main page at (235, 34) on button#runbtn
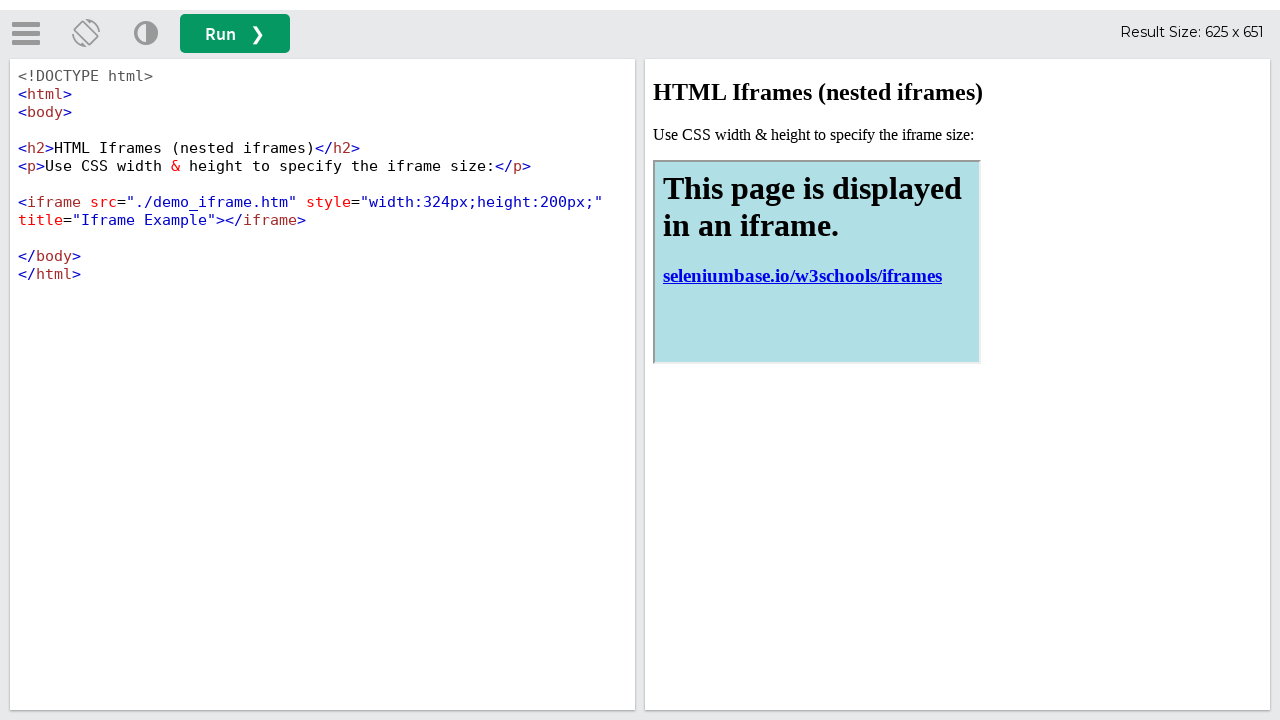

Verified iframeResult element is still present after clicking run button
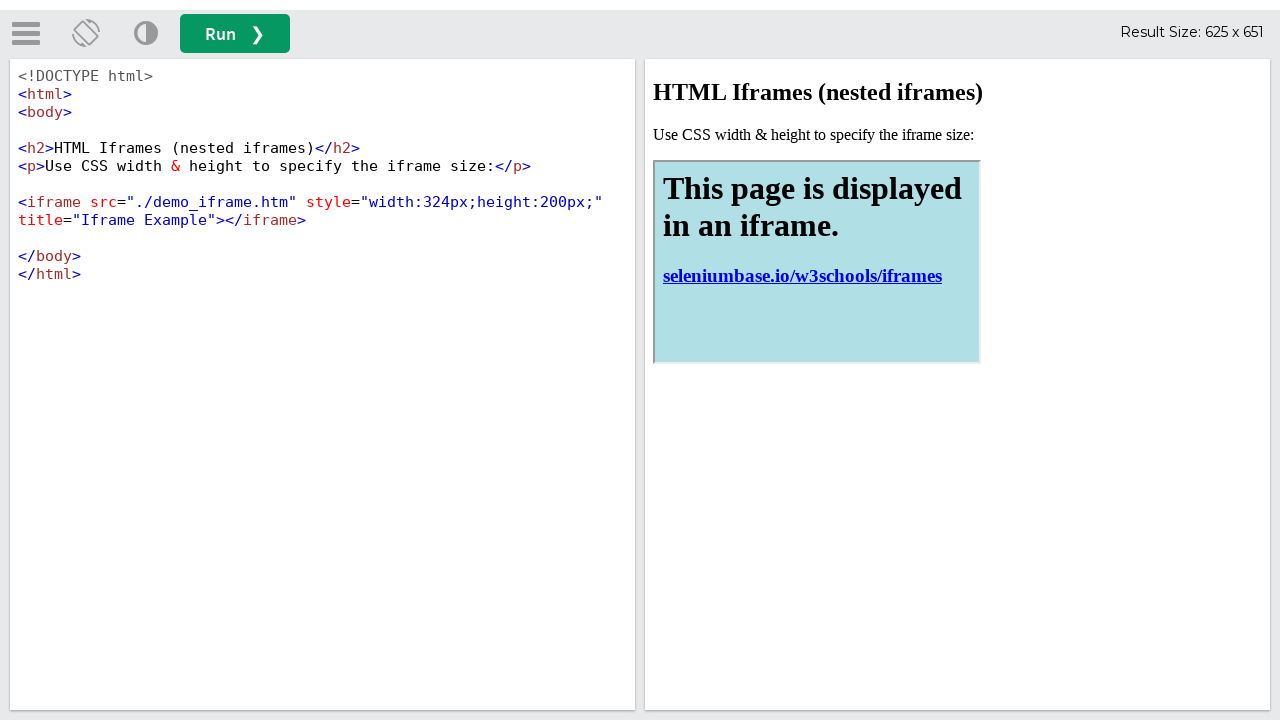

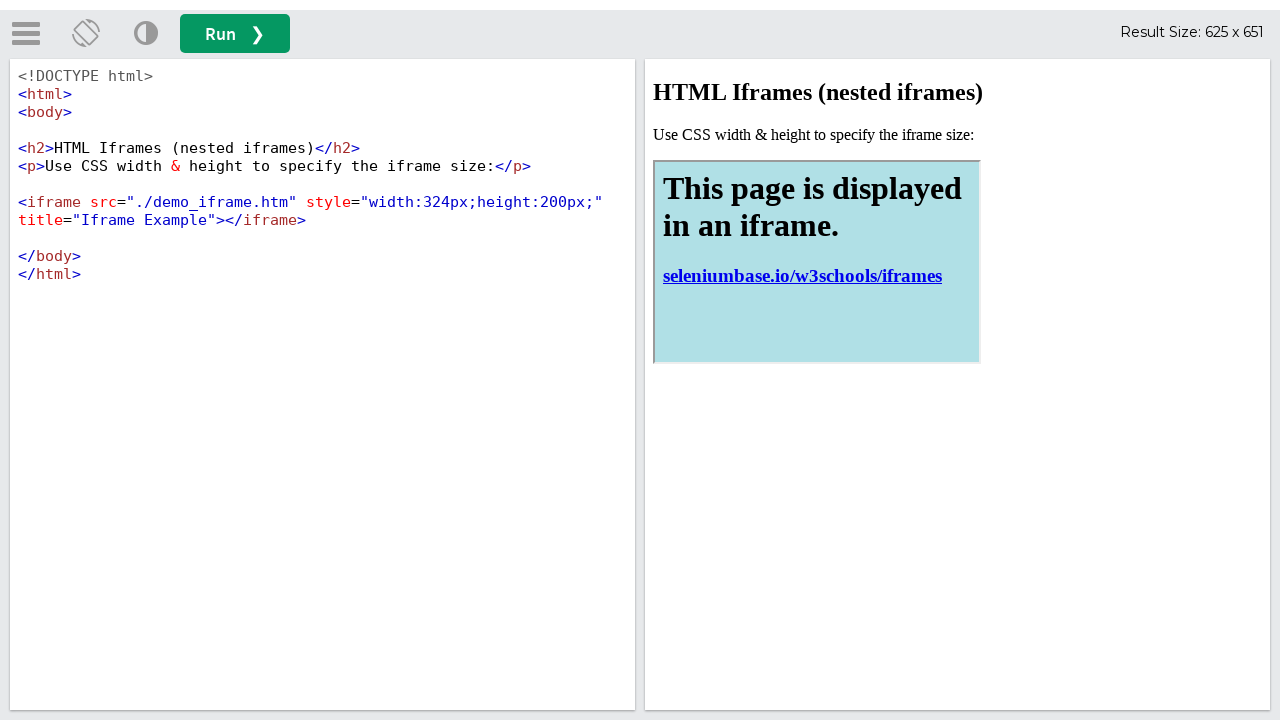